Tests back and forth navigation by clicking on A/B Testing link, verifying the title is "No A/B Test", navigating back to the home page, and verifying the title is "Practice"

Starting URL: https://practice.cydeo.com

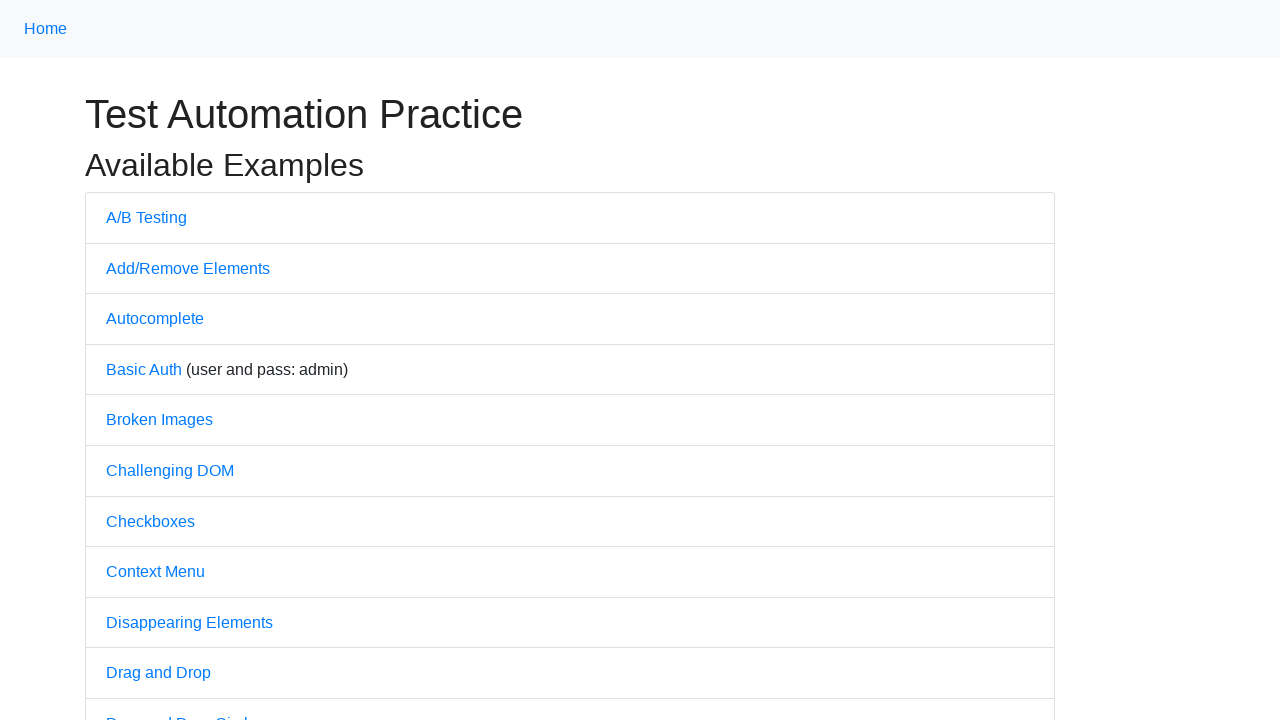

Clicked on 'A/B Testing' link at (146, 217) on a:text('A/B Testing')
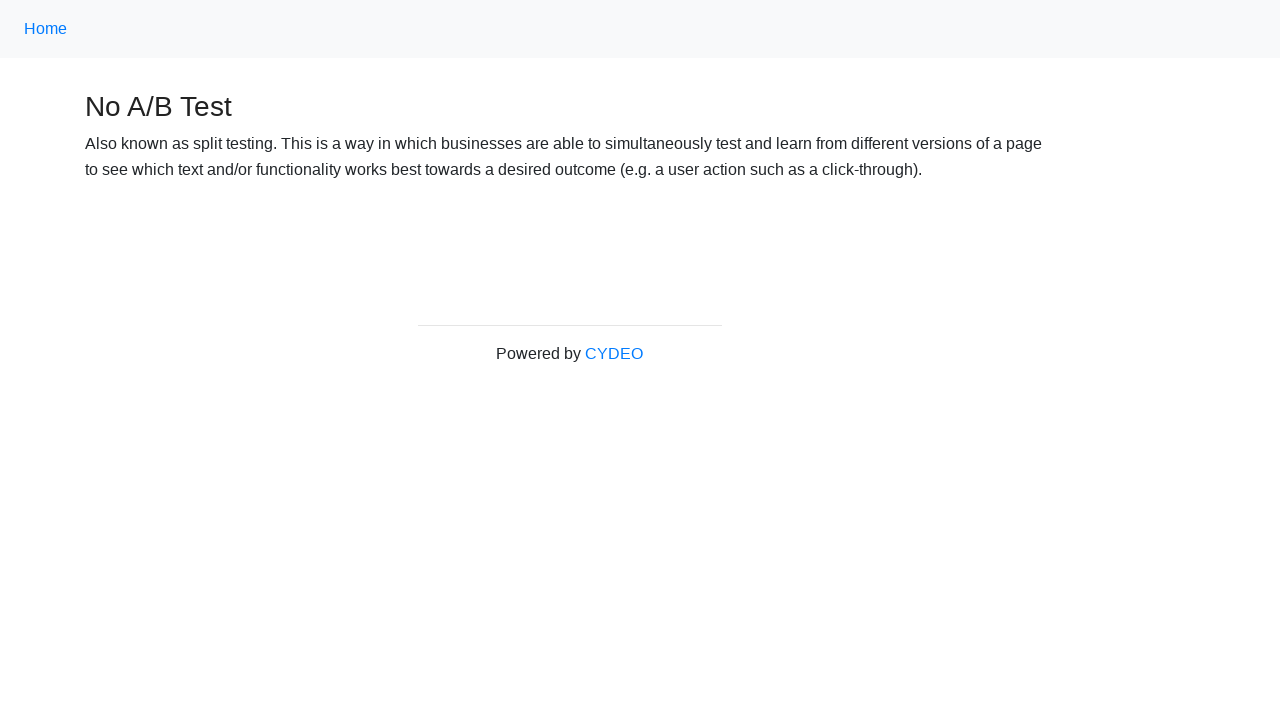

Waited for page to load after clicking A/B Testing link
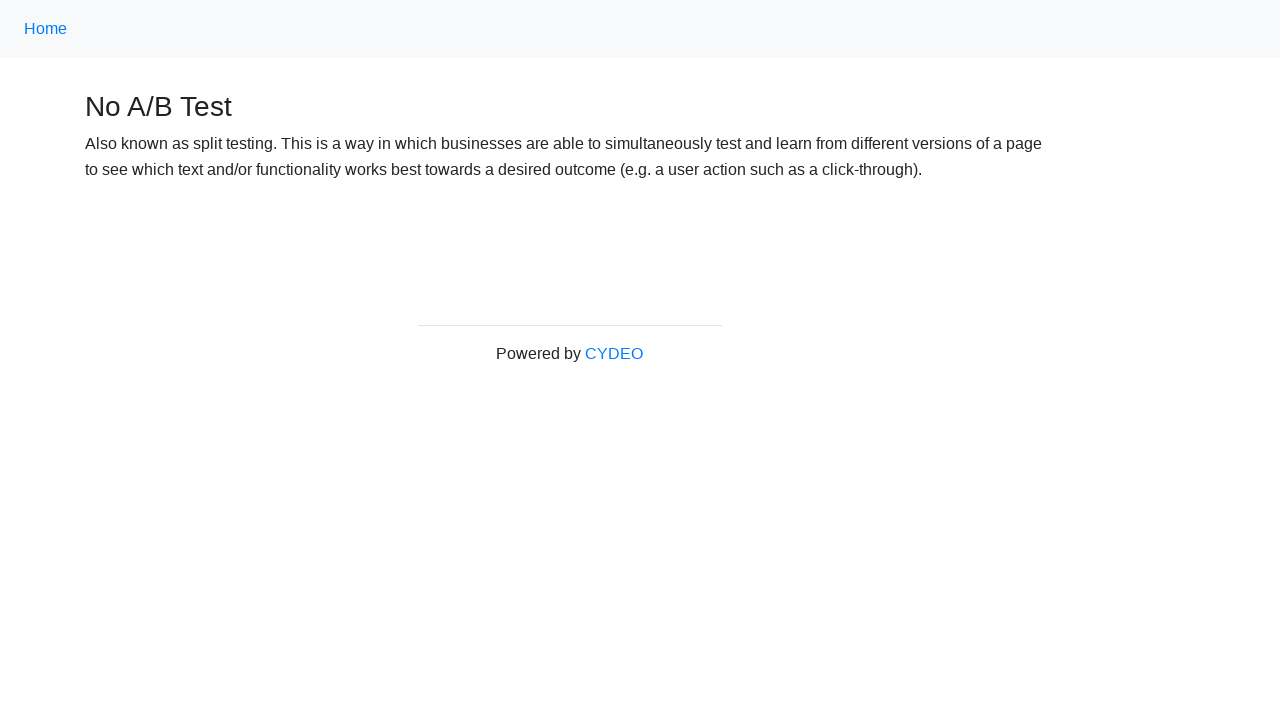

Verified page title contains 'No A/B Test'
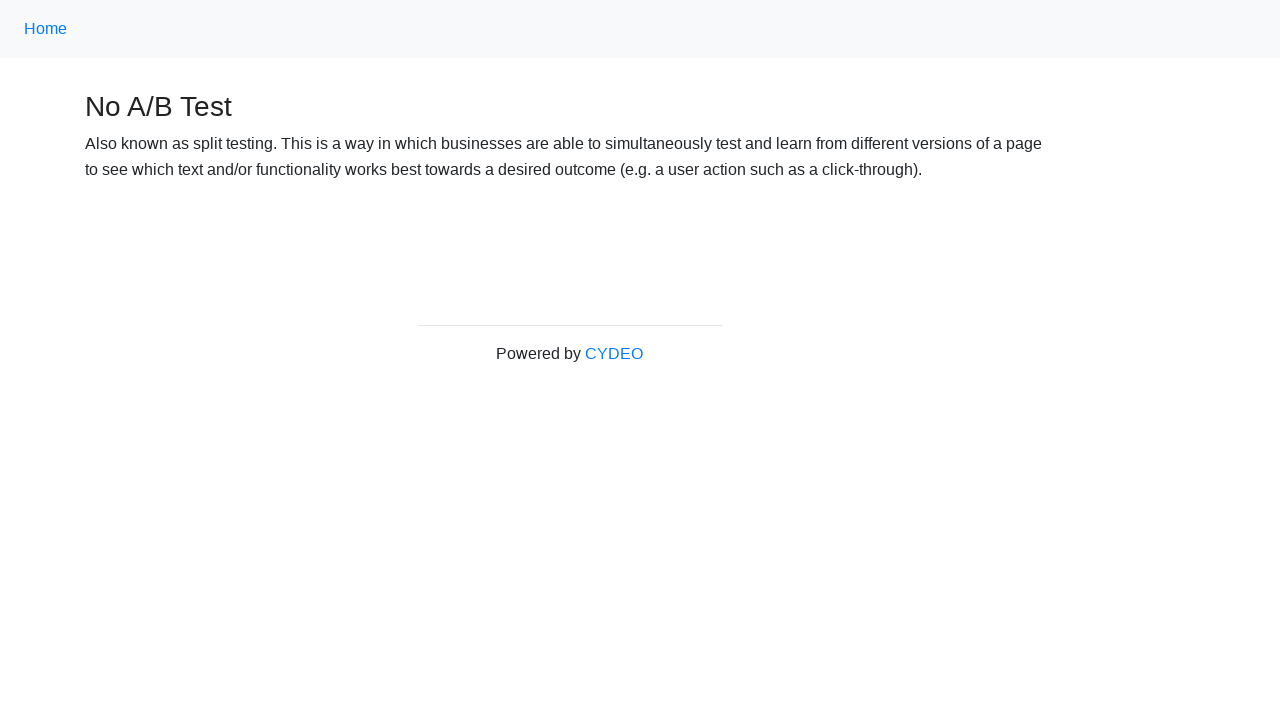

Navigated back to home page
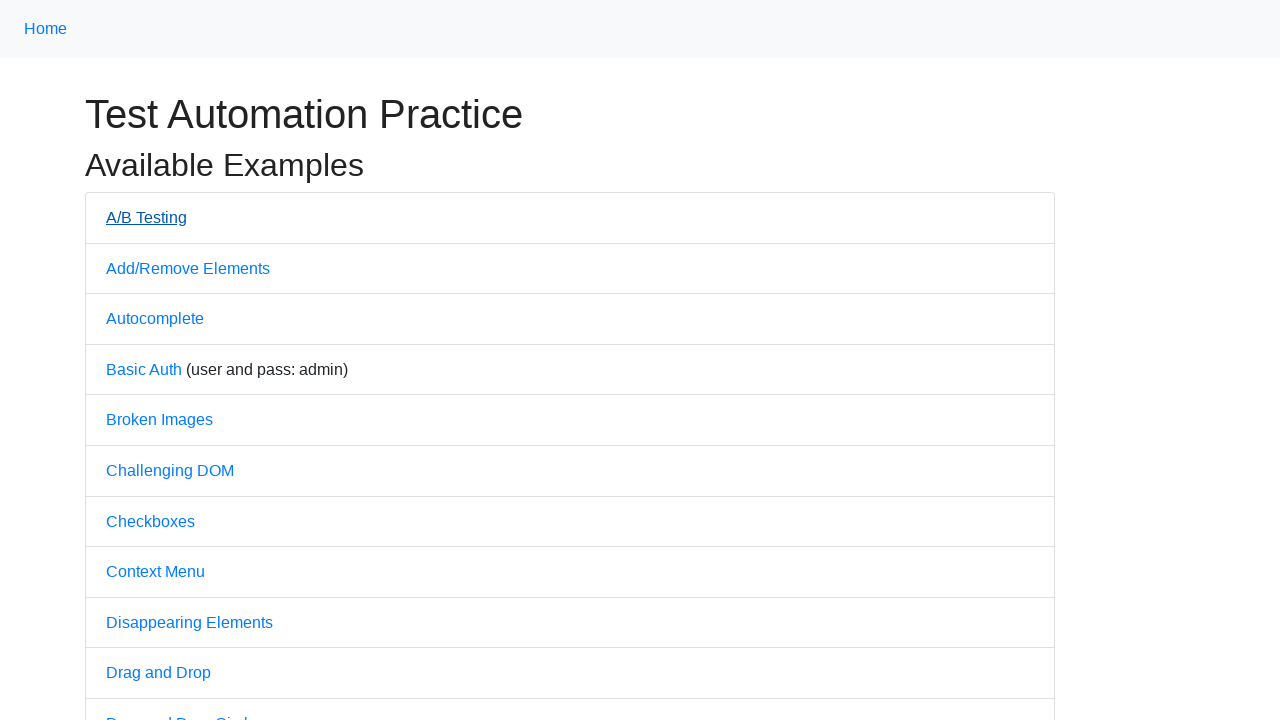

Waited for page to load after navigating back
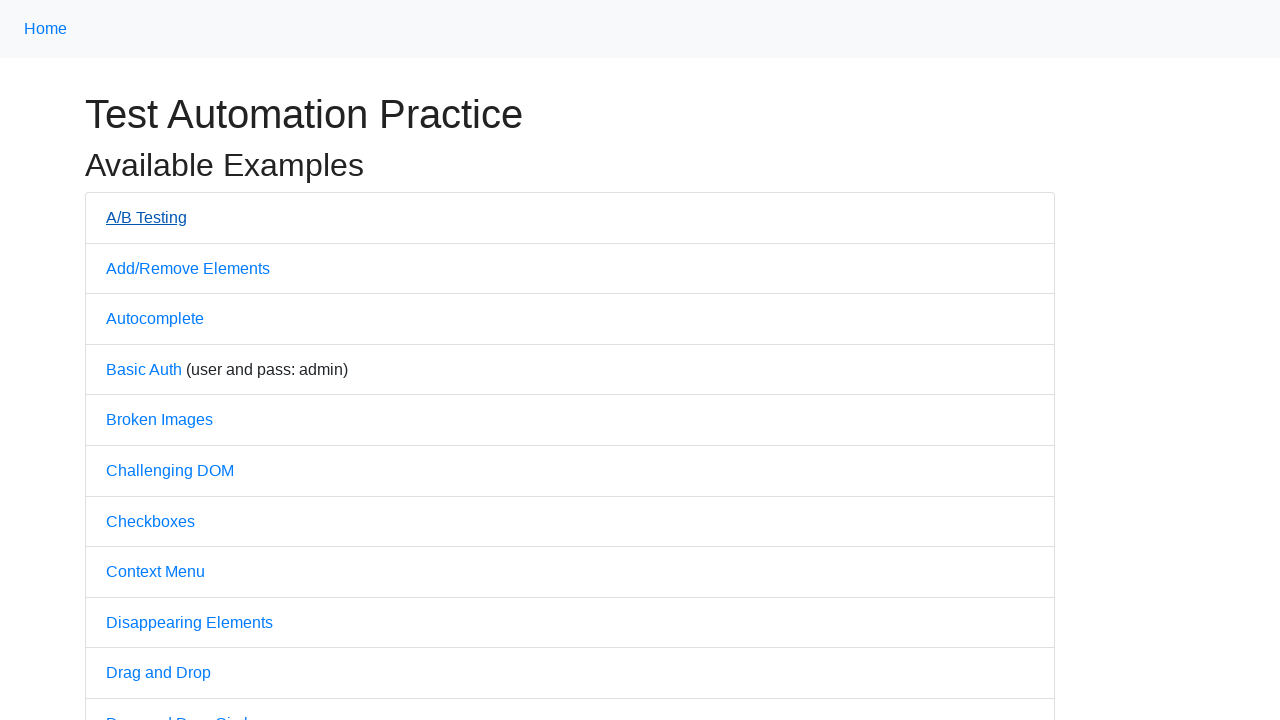

Verified page title contains 'Practice'
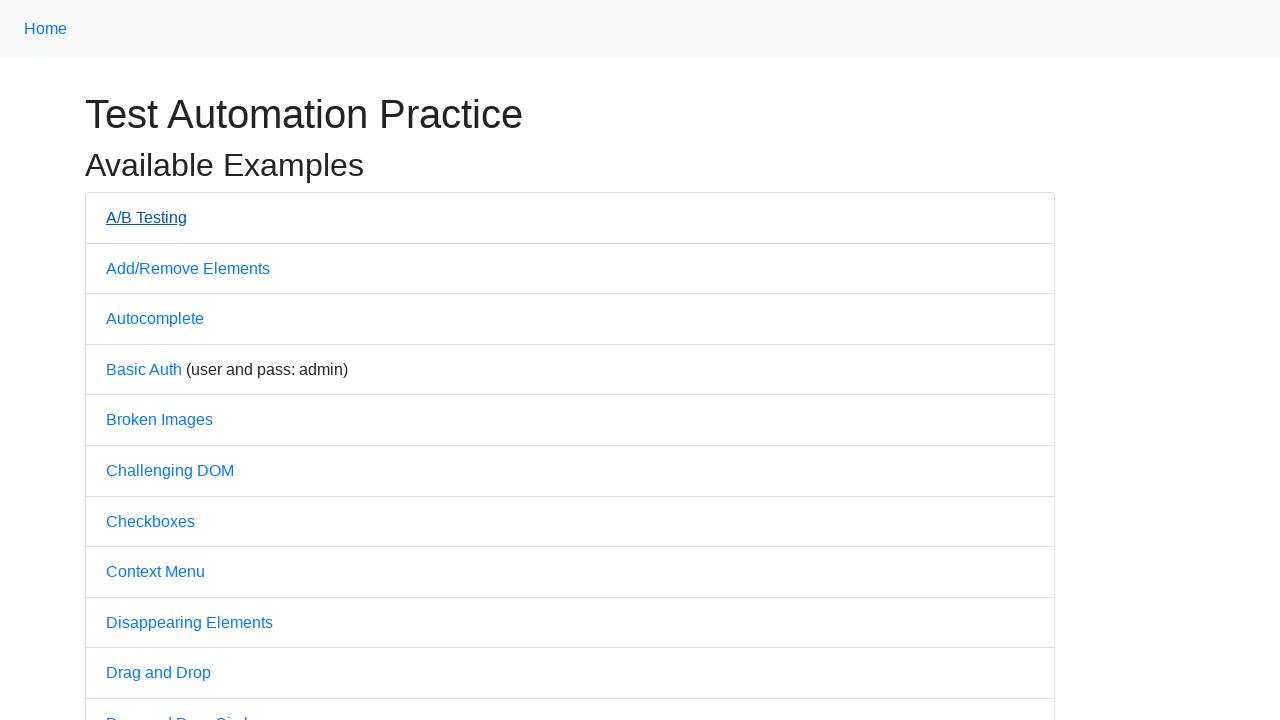

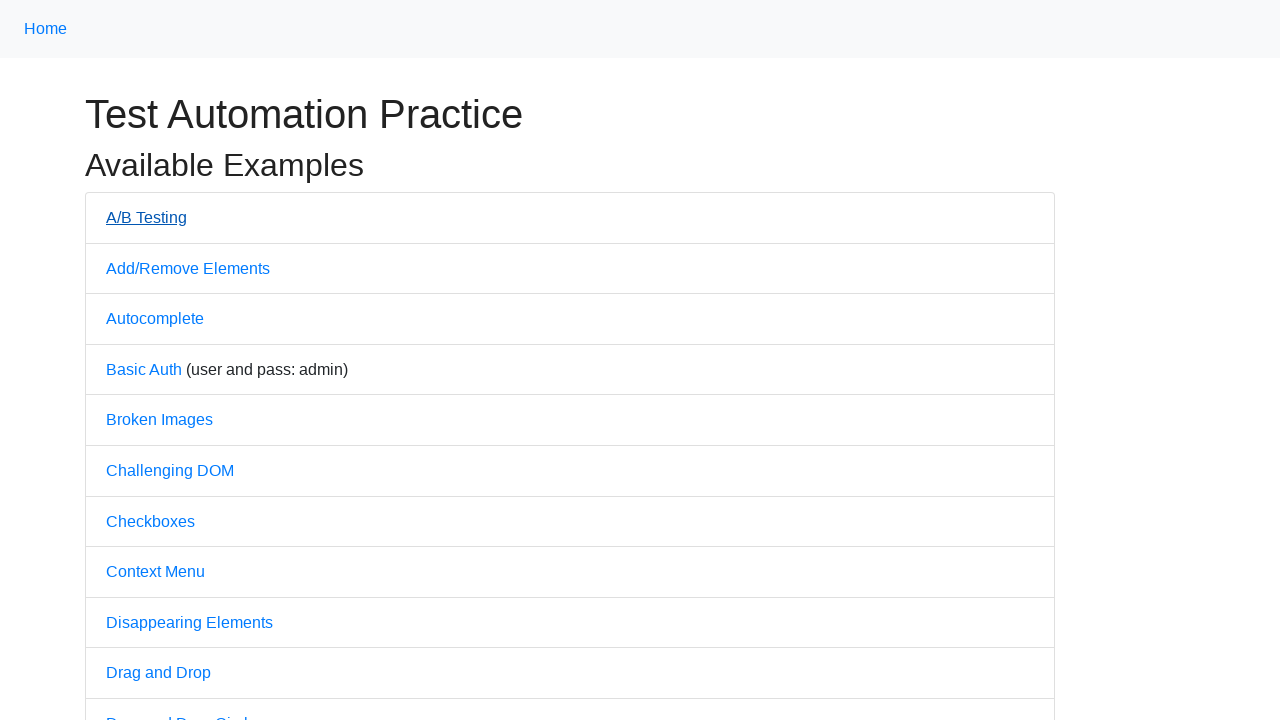